Tests handling of a simple JavaScript alert by clicking a button to trigger the alert, then accepting it.

Starting URL: https://demoqa.com/alerts

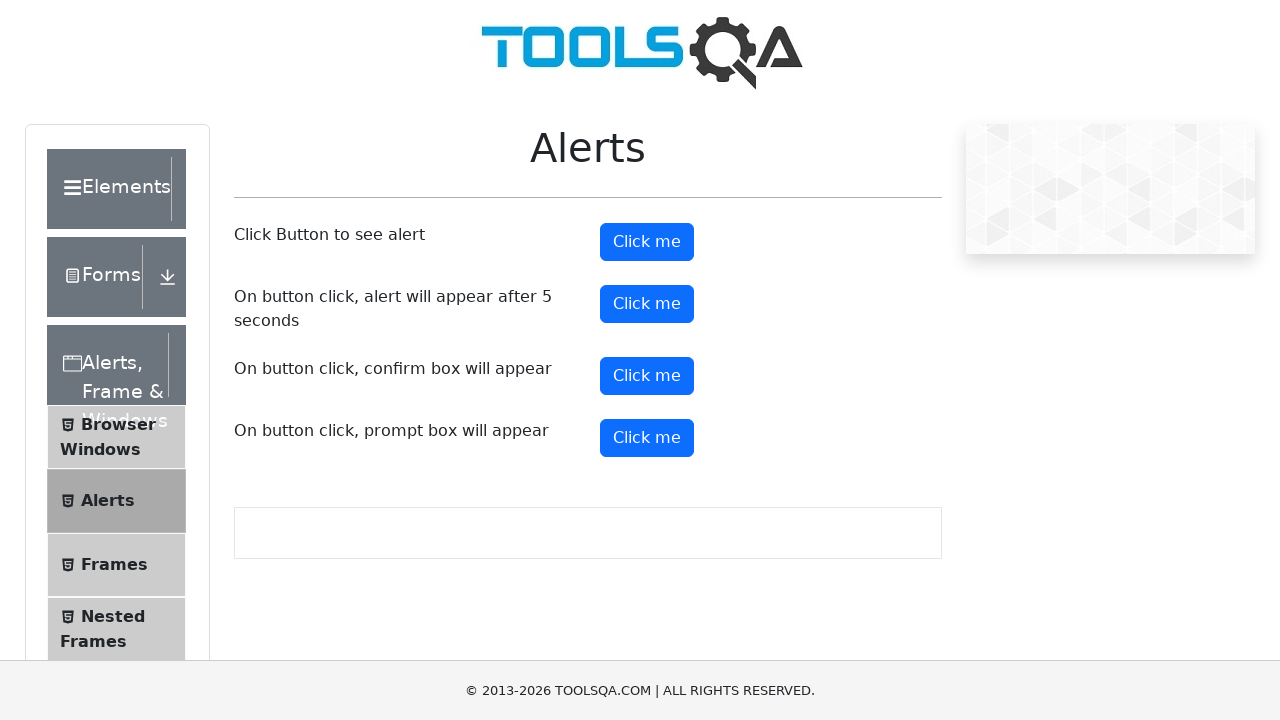

Clicked alert button to trigger simple JavaScript alert at (647, 242) on button#alertButton
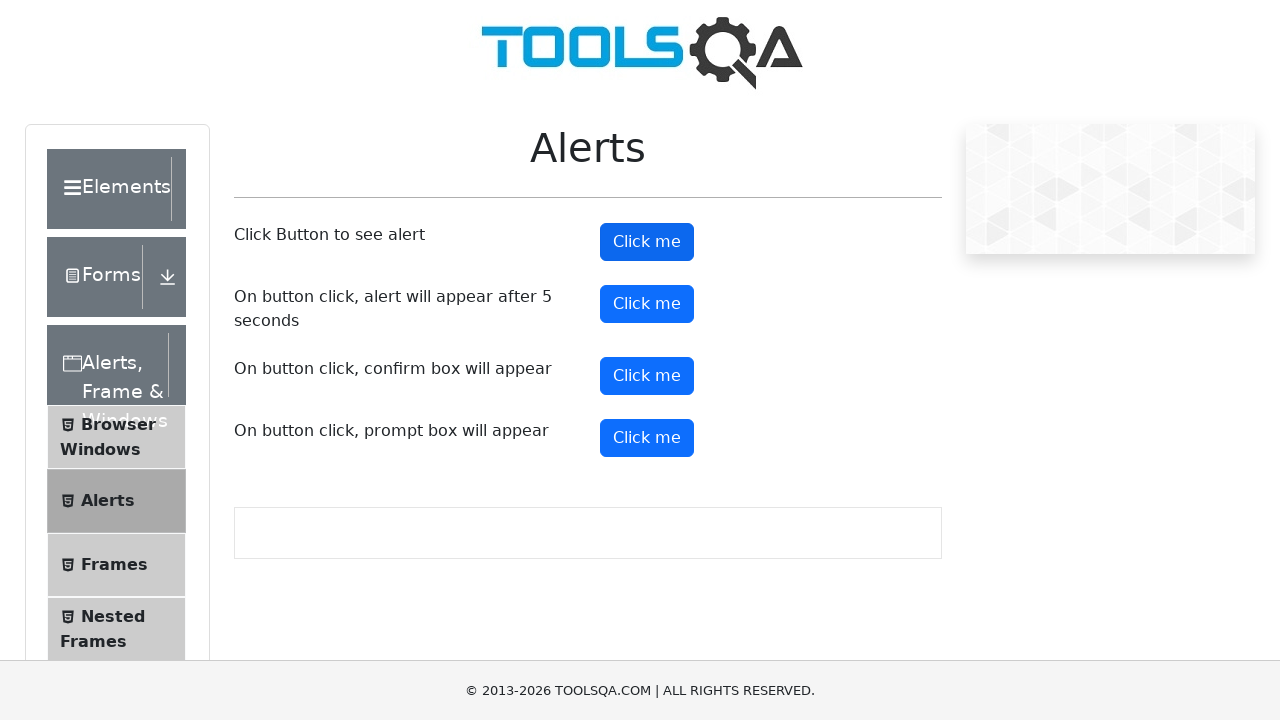

Set up dialog handler to accept the alert
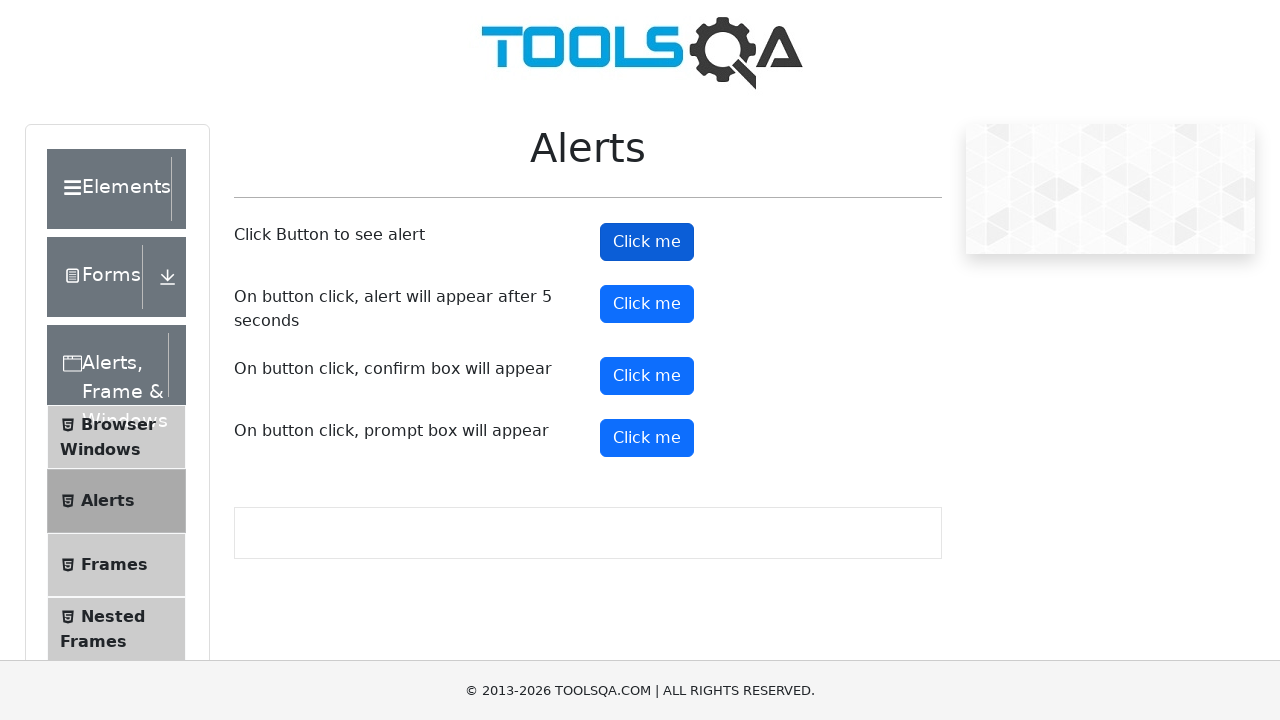

Waited for alert to be processed
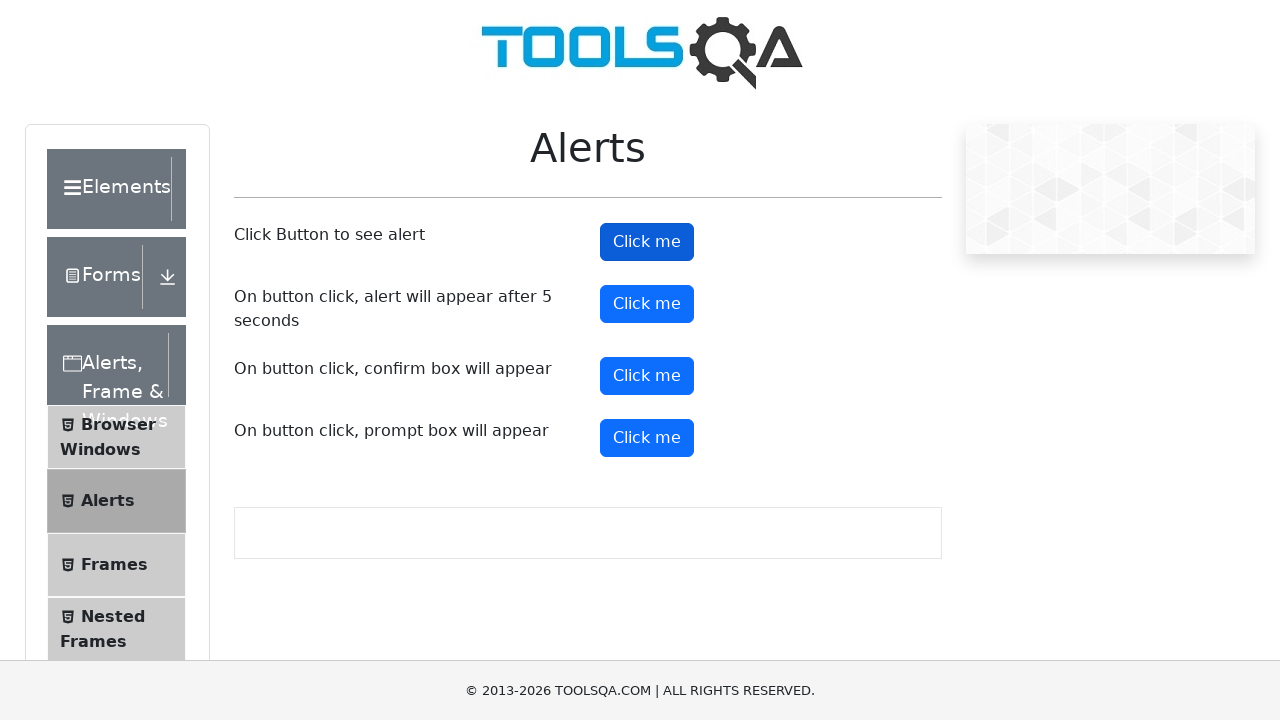

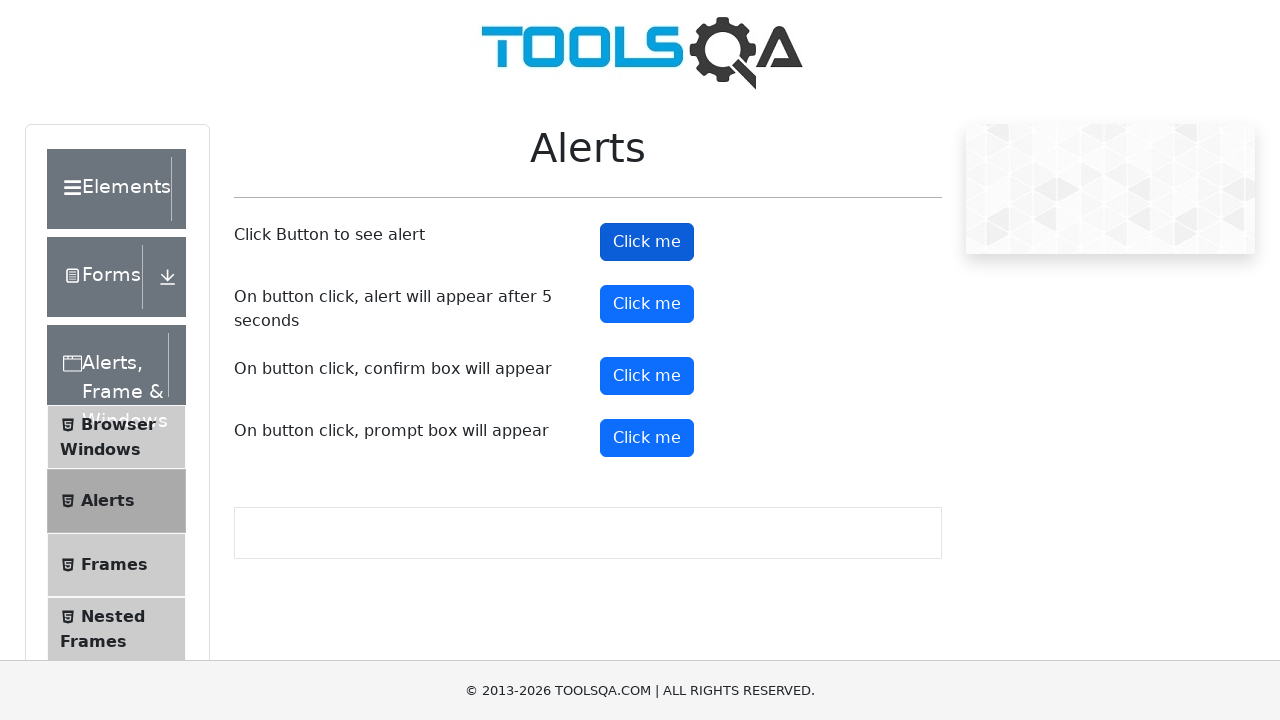